Tests basic navigation on a demo e-commerce store by clicking the cart icon in the header, then navigating to the my-account page.

Starting URL: http://demostore.supersqa.com/

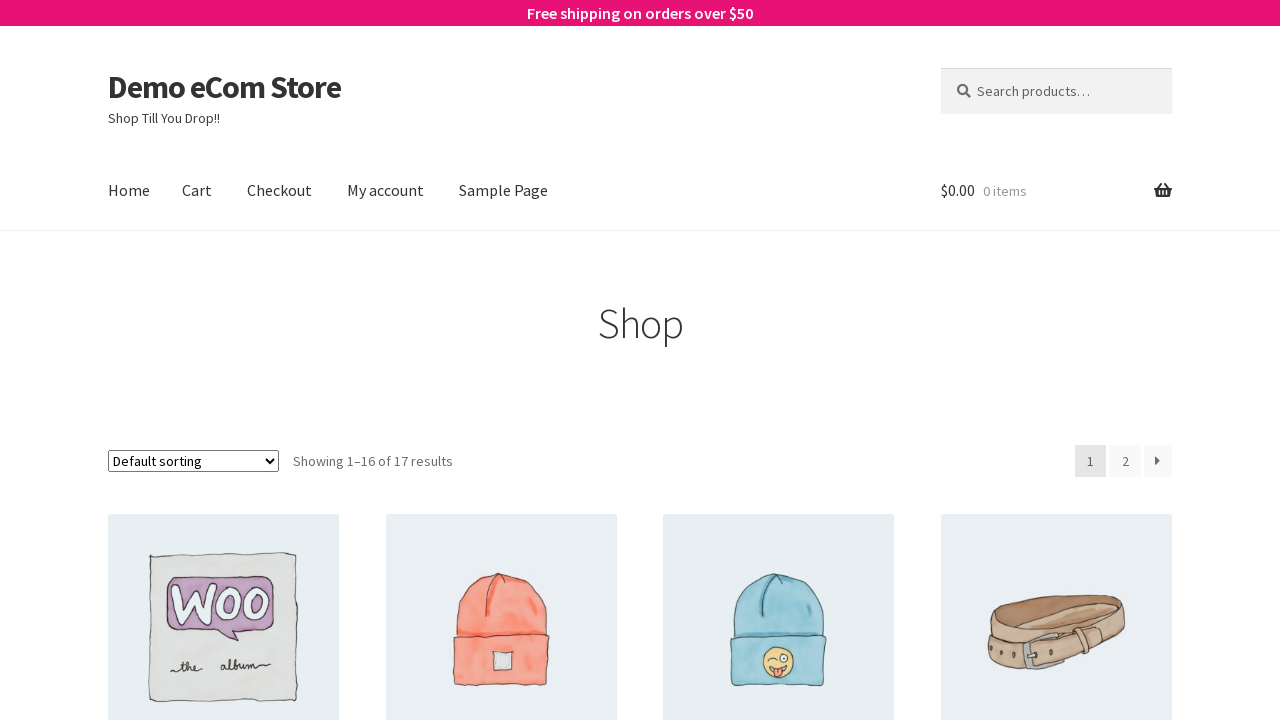

Clicked cart icon in site header at (1056, 191) on #site-header-cart
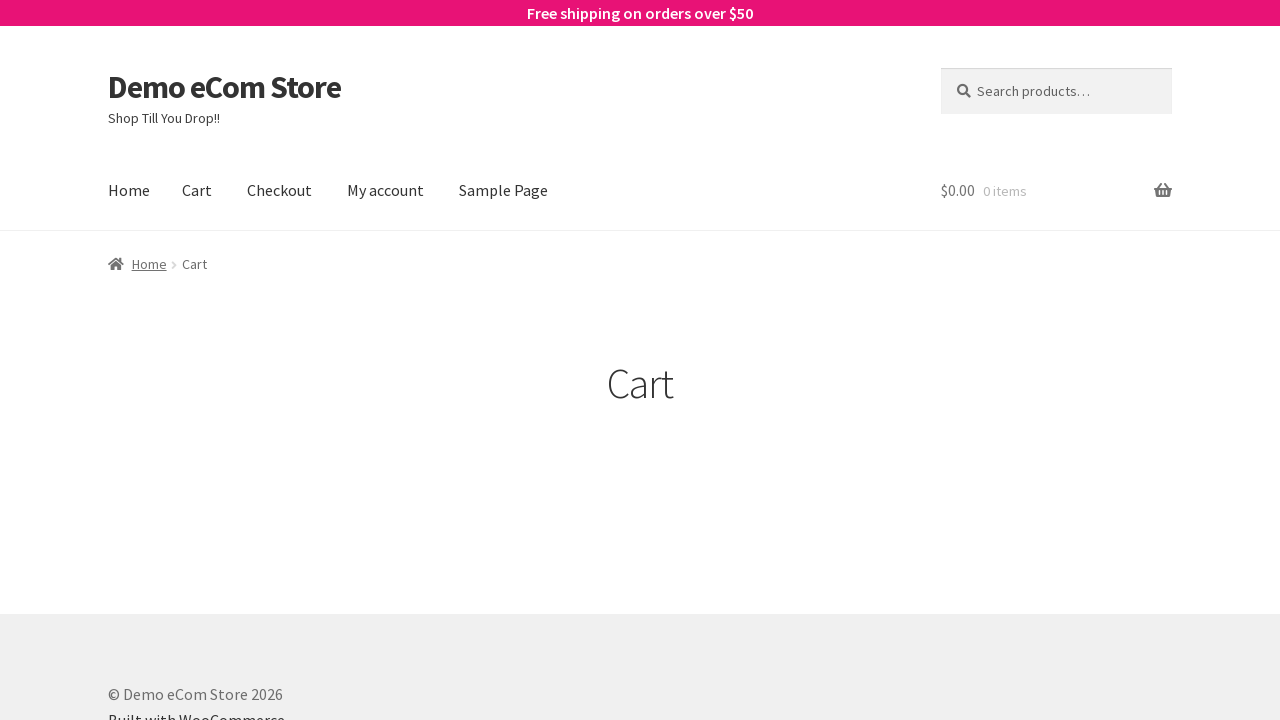

Navigated to my-account page
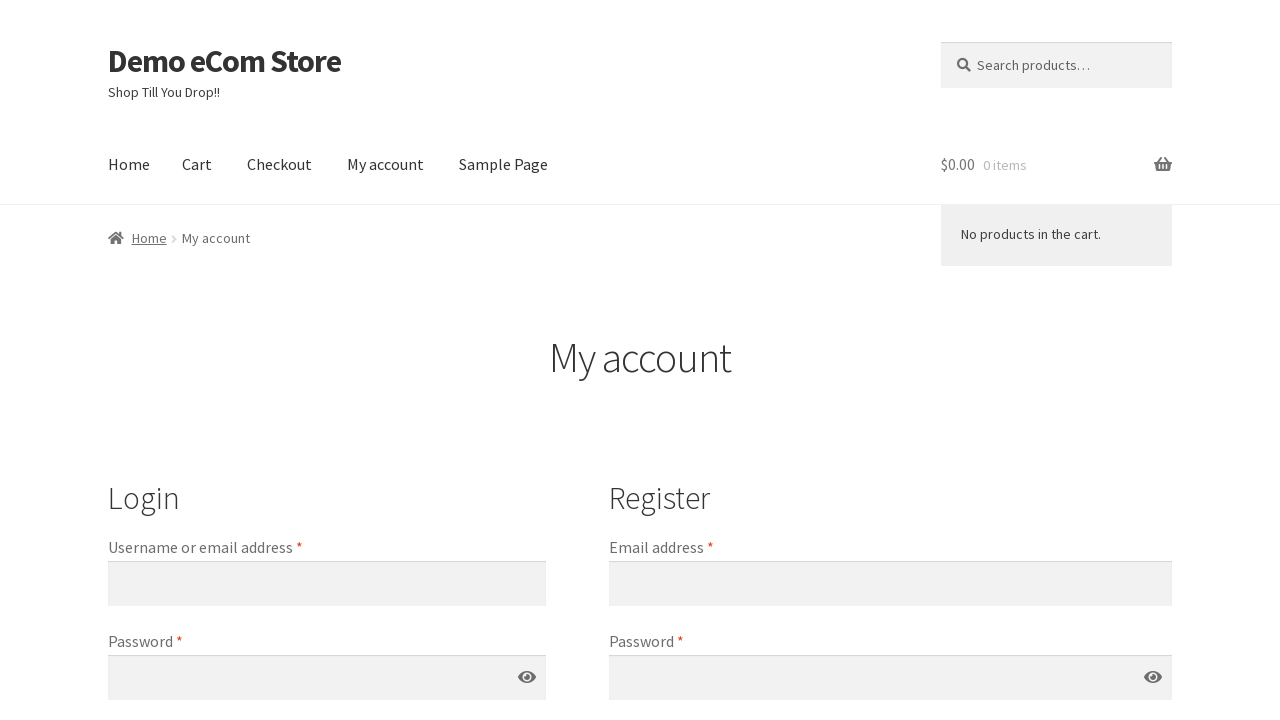

Waited for page to load (networkidle)
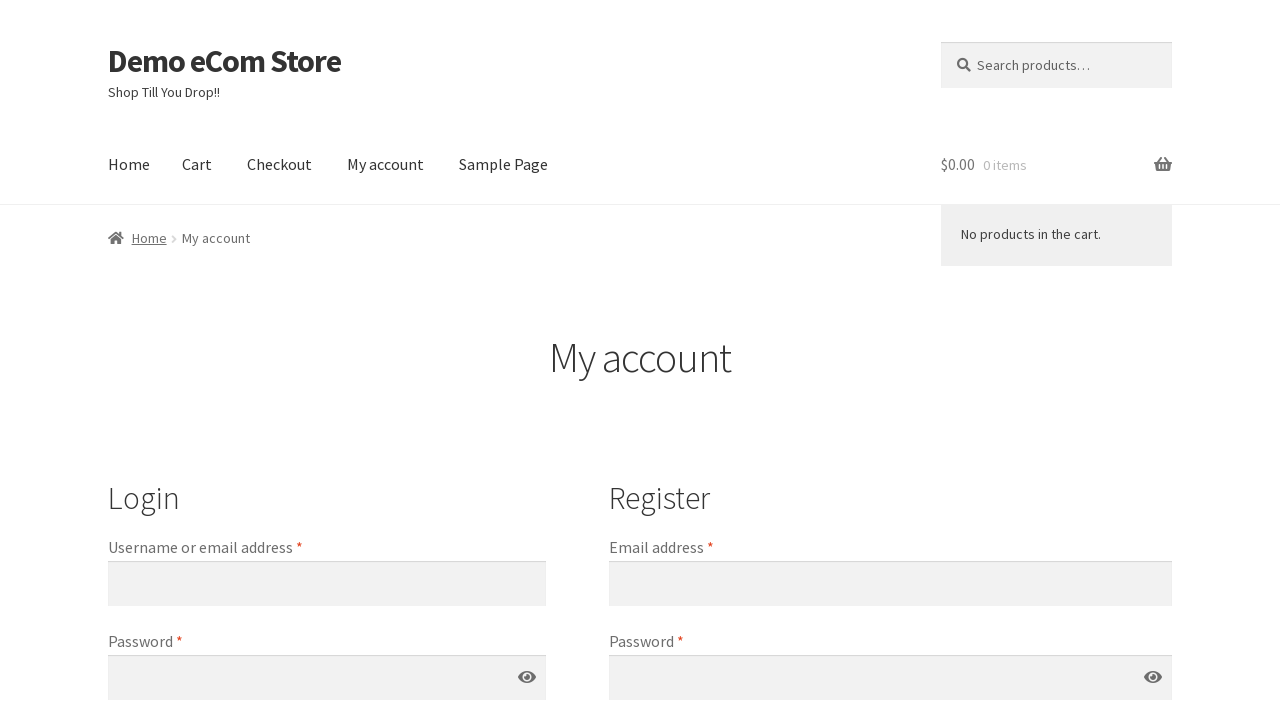

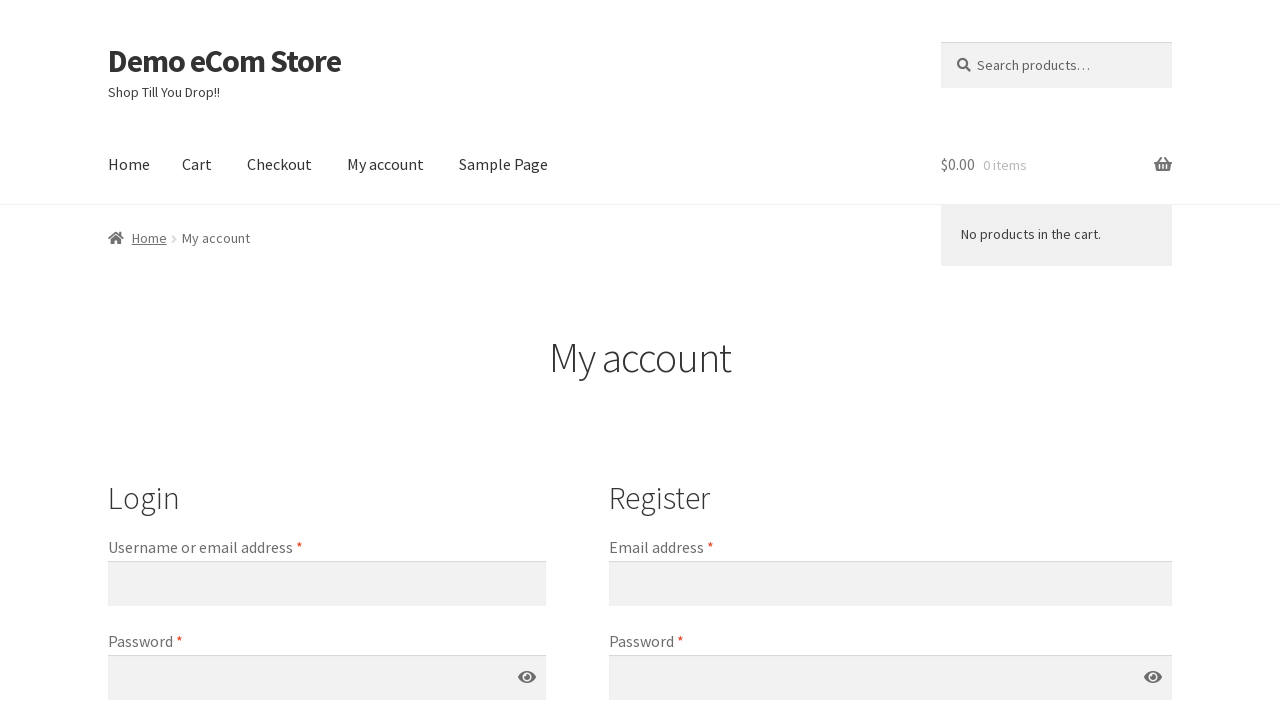